Tests interaction with a button that becomes visible after a delay

Starting URL: https://demoqa.com/dynamic-properties

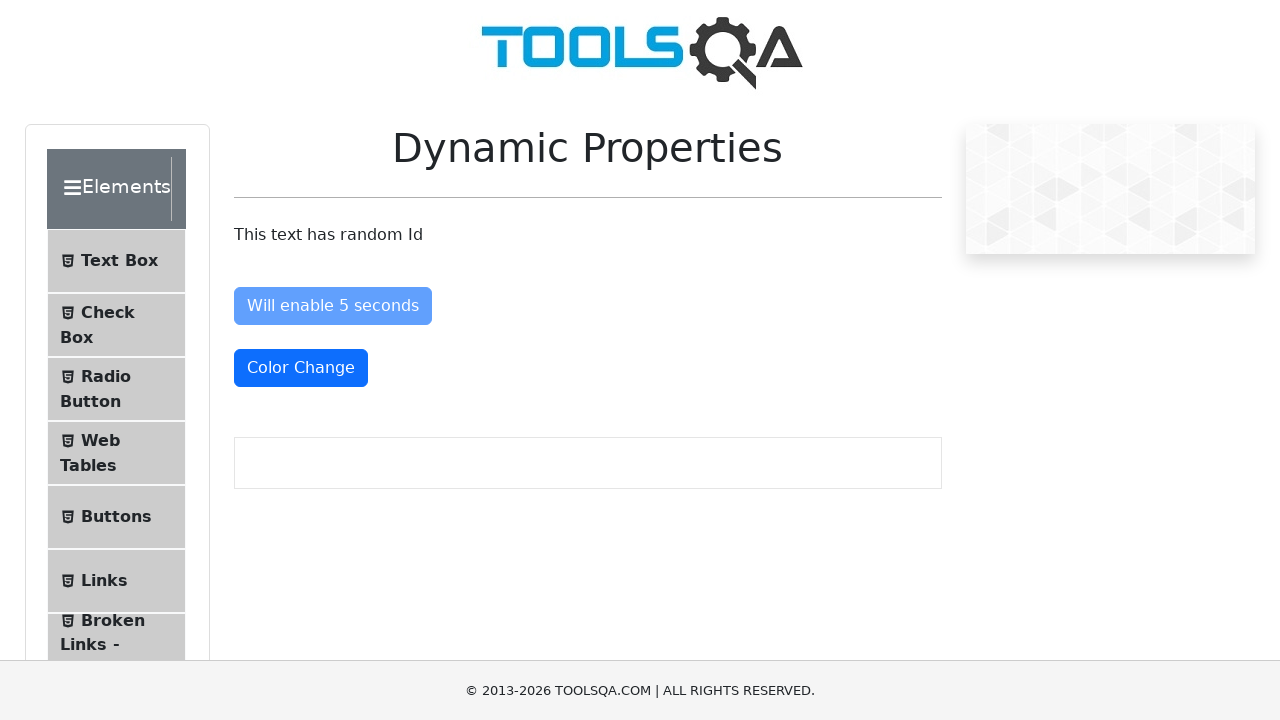

Waited for button to become visible after delay
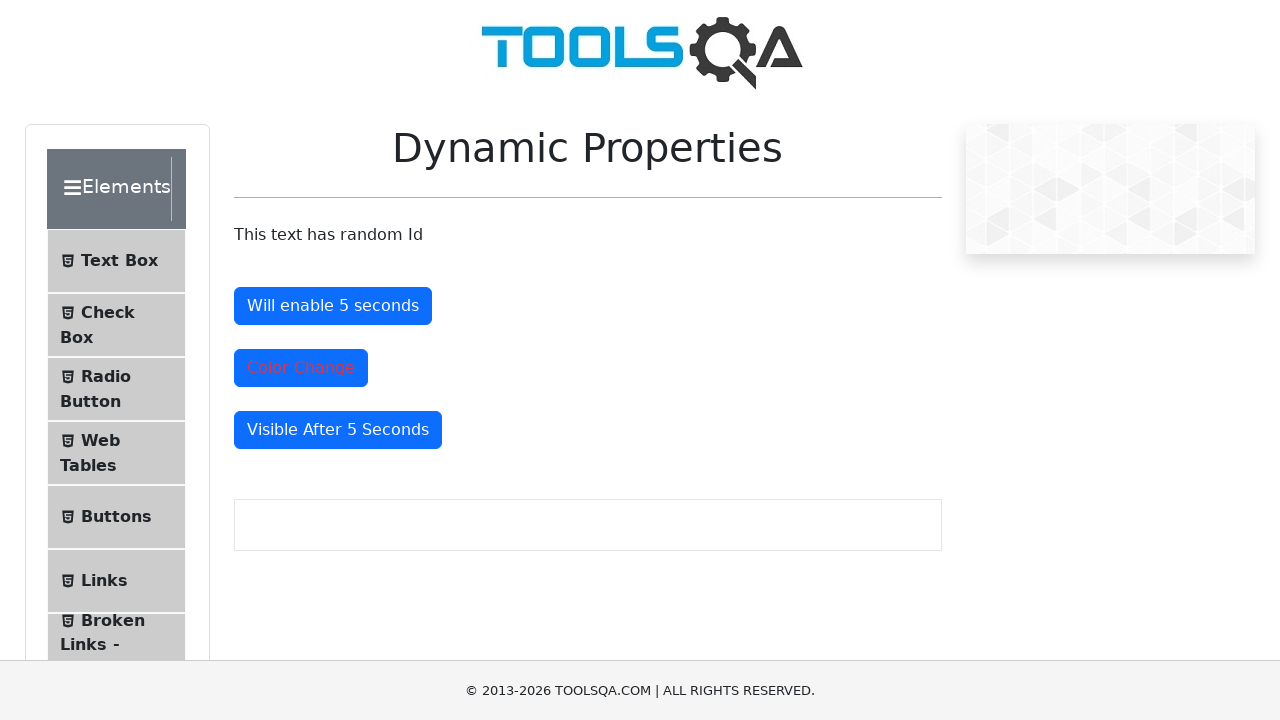

Clicked the dynamically visible button at (338, 430) on #visibleAfter
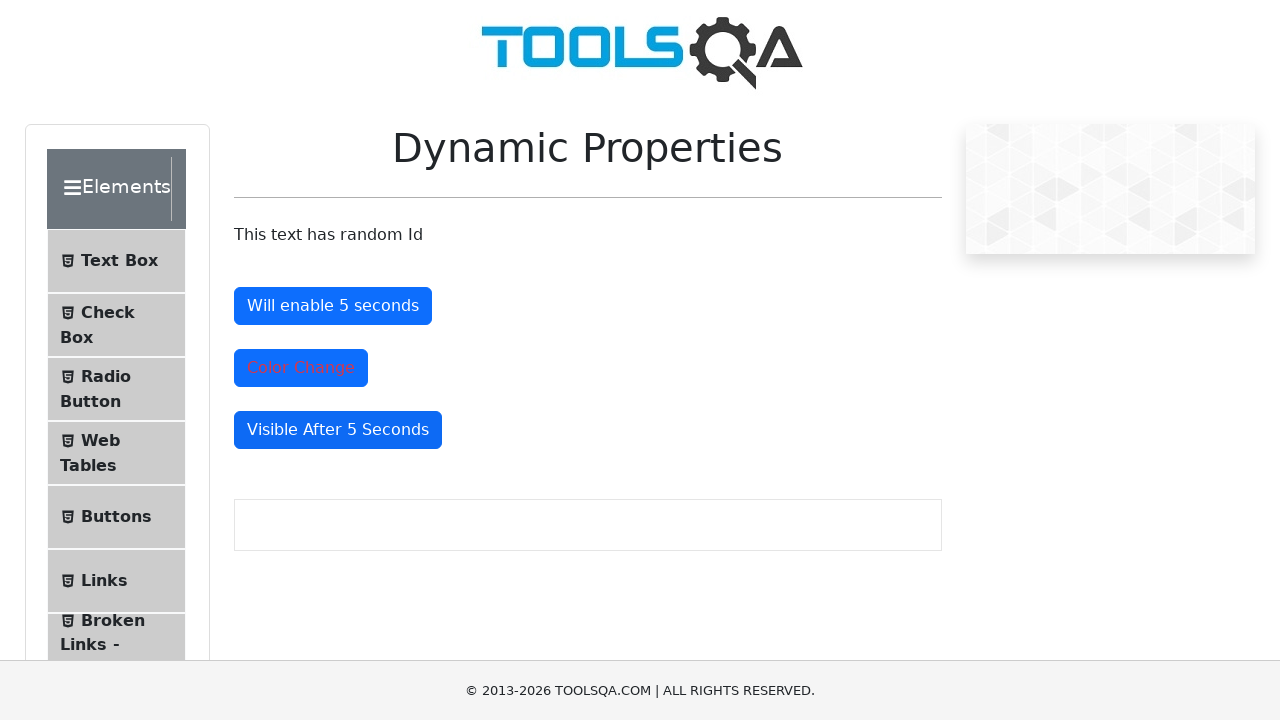

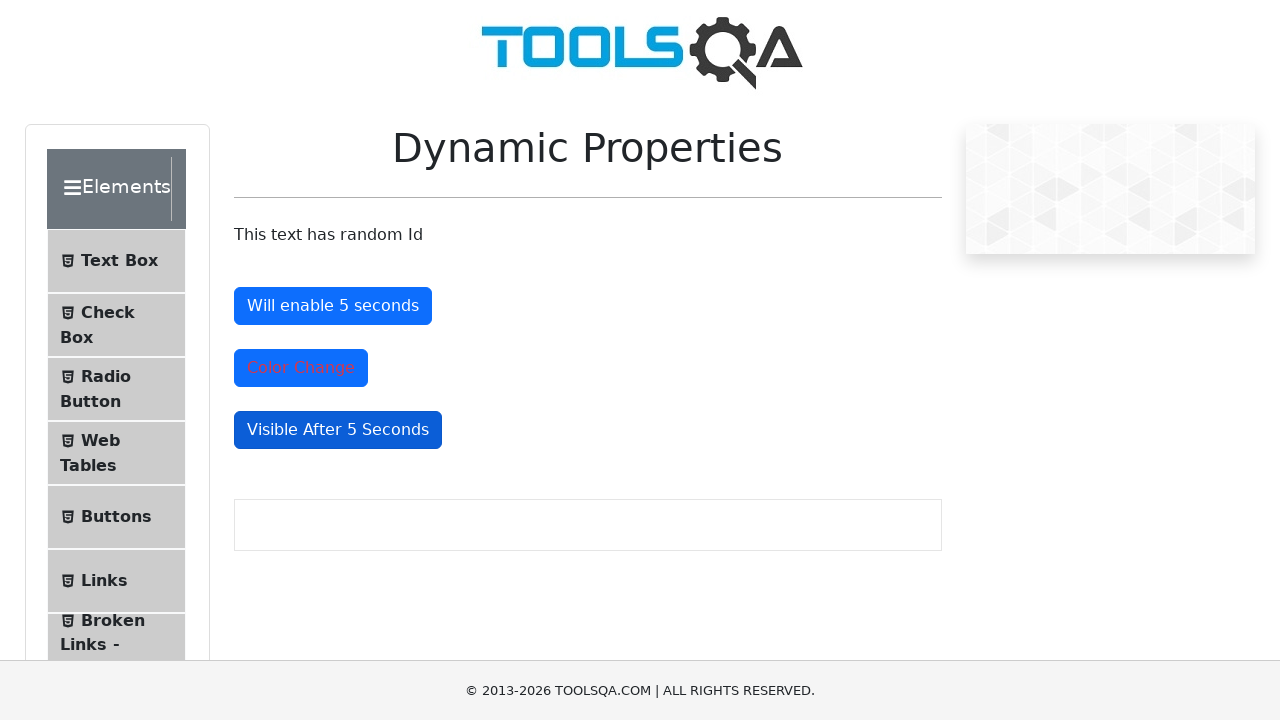